Tests a number input form by entering a value, clicking submit, and verifying error messages or alert dialogs appear with expected content

Starting URL: https://uljanovs.github.io/site/tasks/enter_a_number

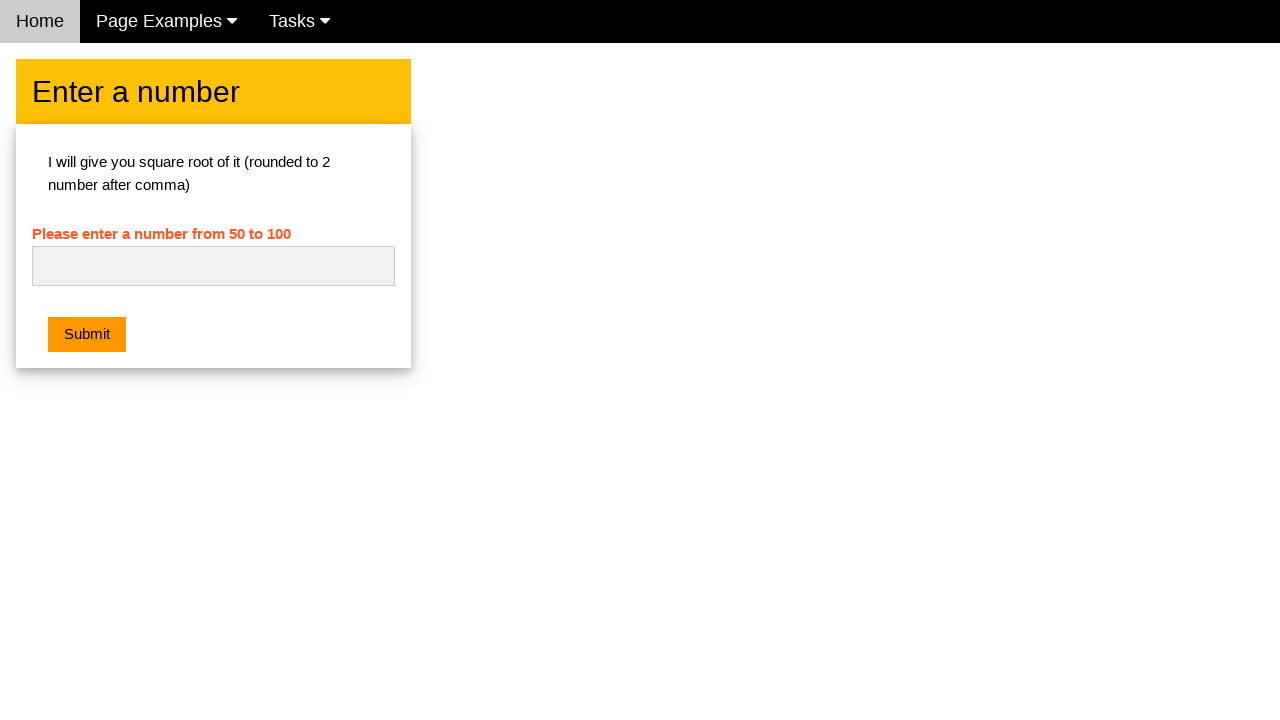

Entered '81' into the number input field on #numb
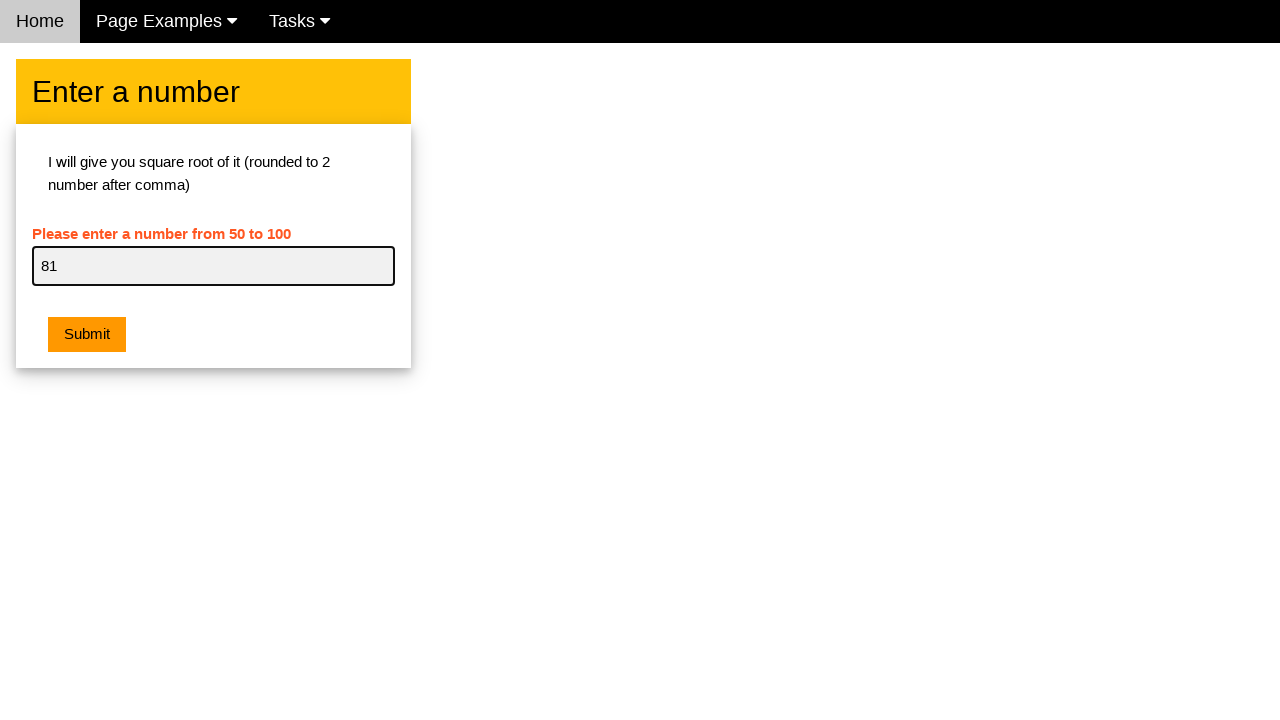

Clicked the submit button at (87, 335) on body > div.w3-row > div > div > div.w3-container.w3-card-4 > button
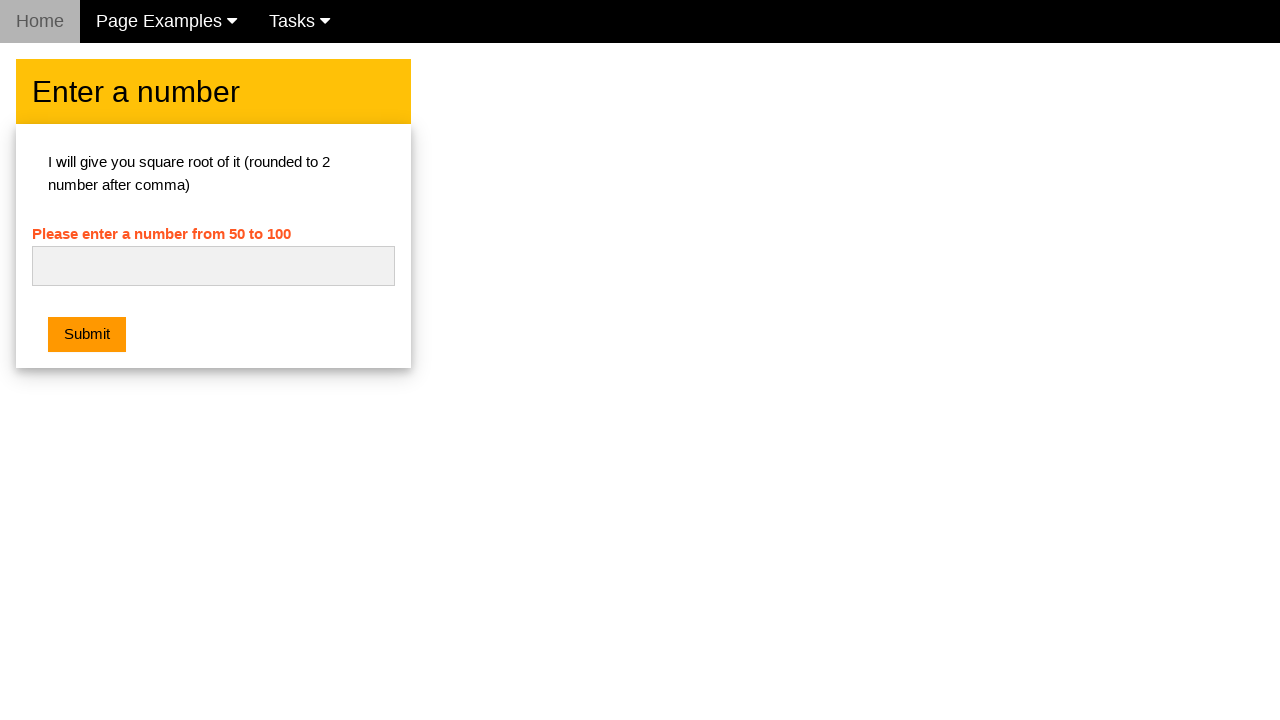

Set up dialog handler to accept alert dialogs
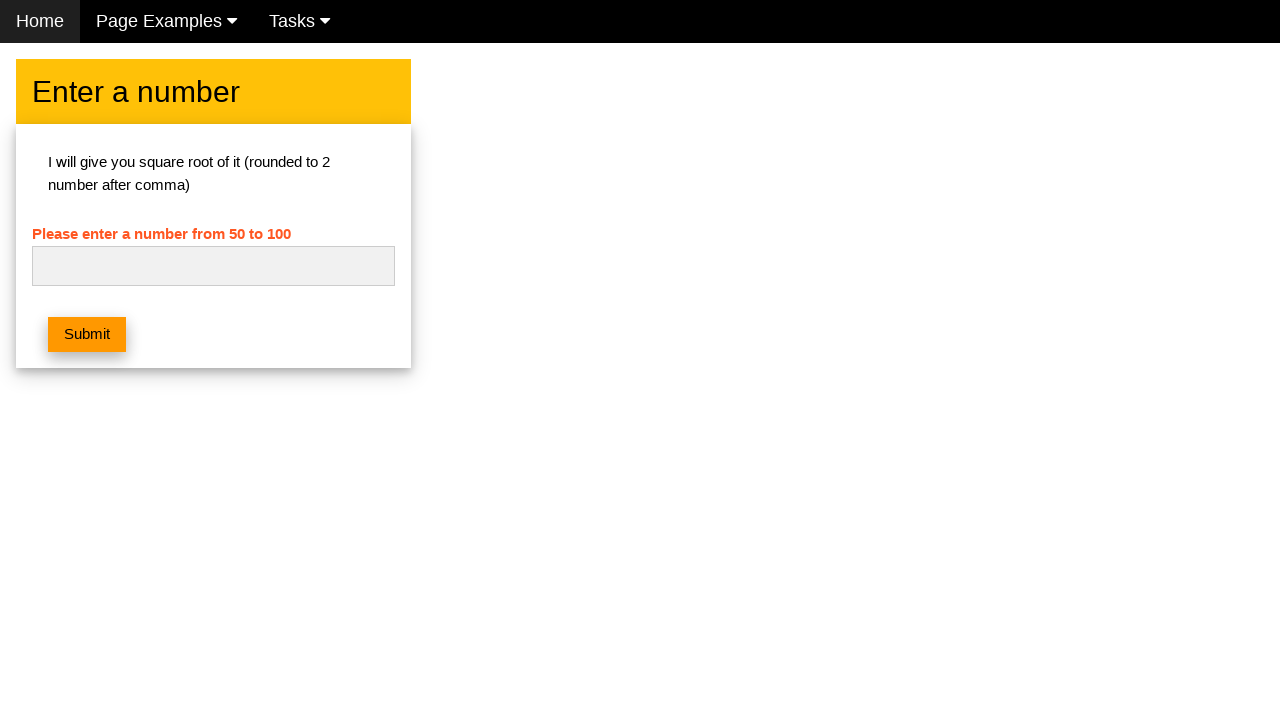

Waited 1000ms for error message or alert to appear
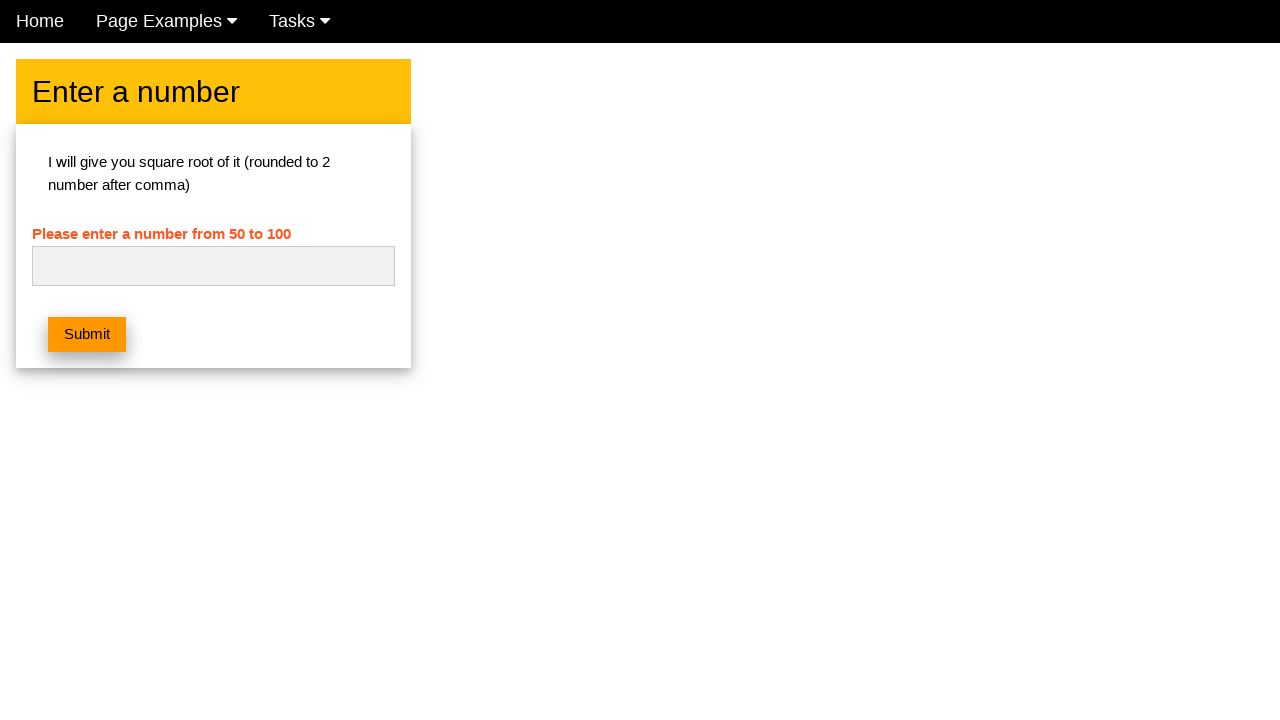

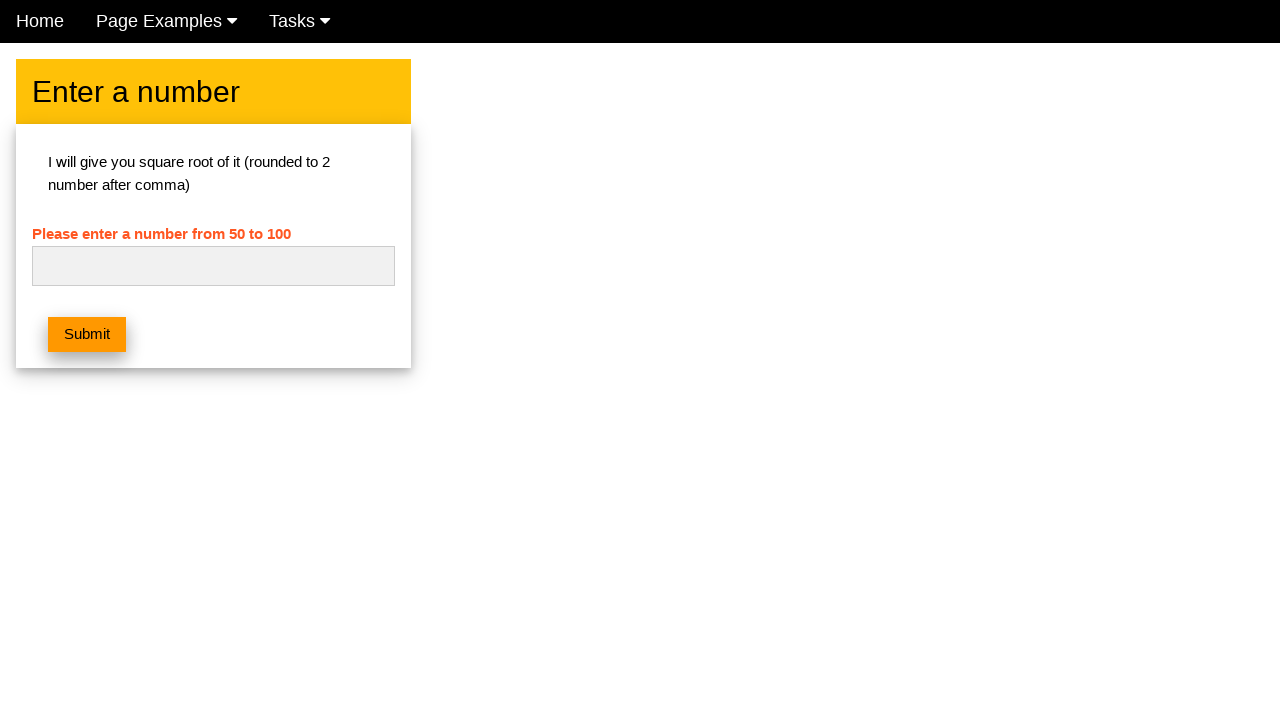